Tests JavaScript alert handling by clicking a button that triggers an alert and accepting it

Starting URL: https://demoqa.com/alerts

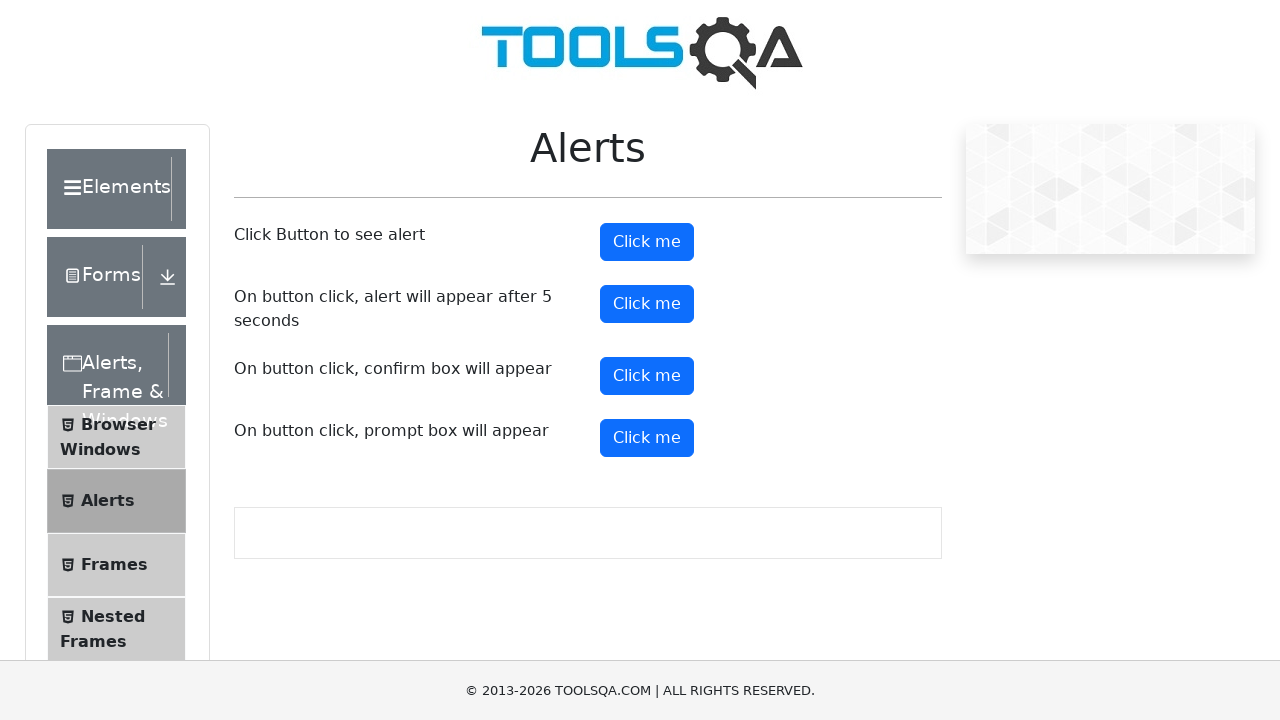

Navigated to alerts demo page
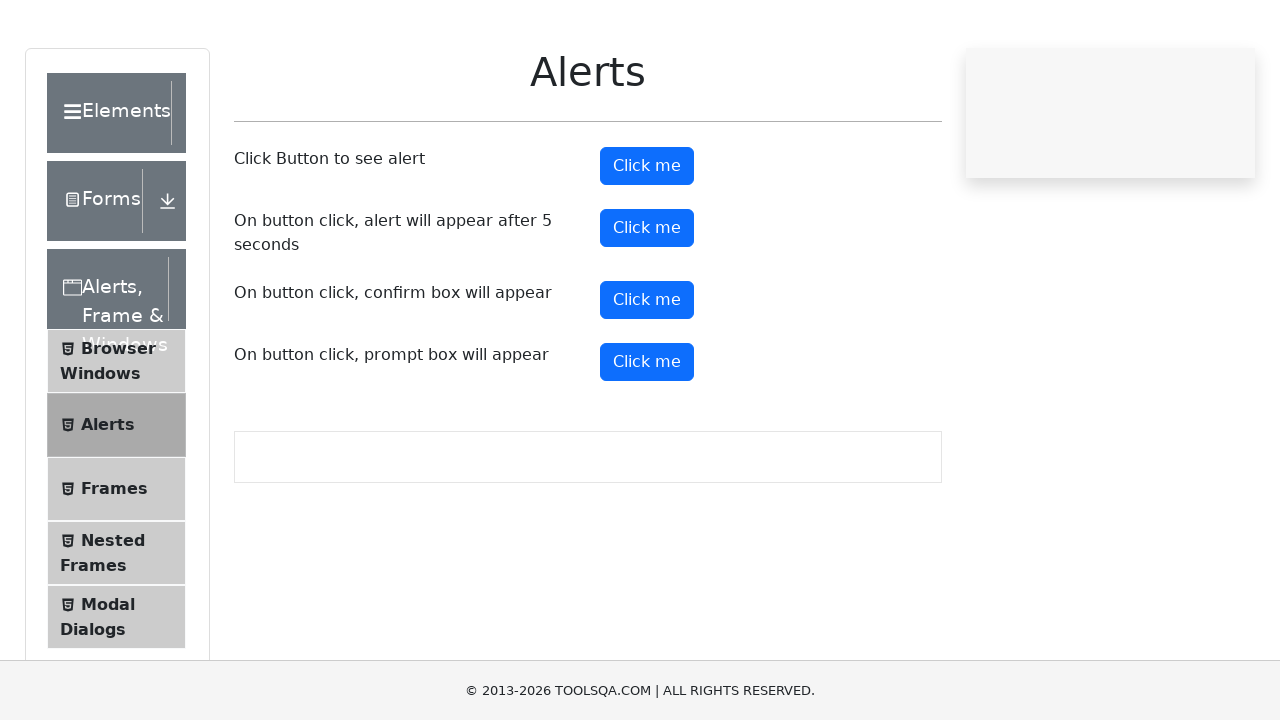

Clicked button to trigger JavaScript alert at (647, 242) on #alertButton
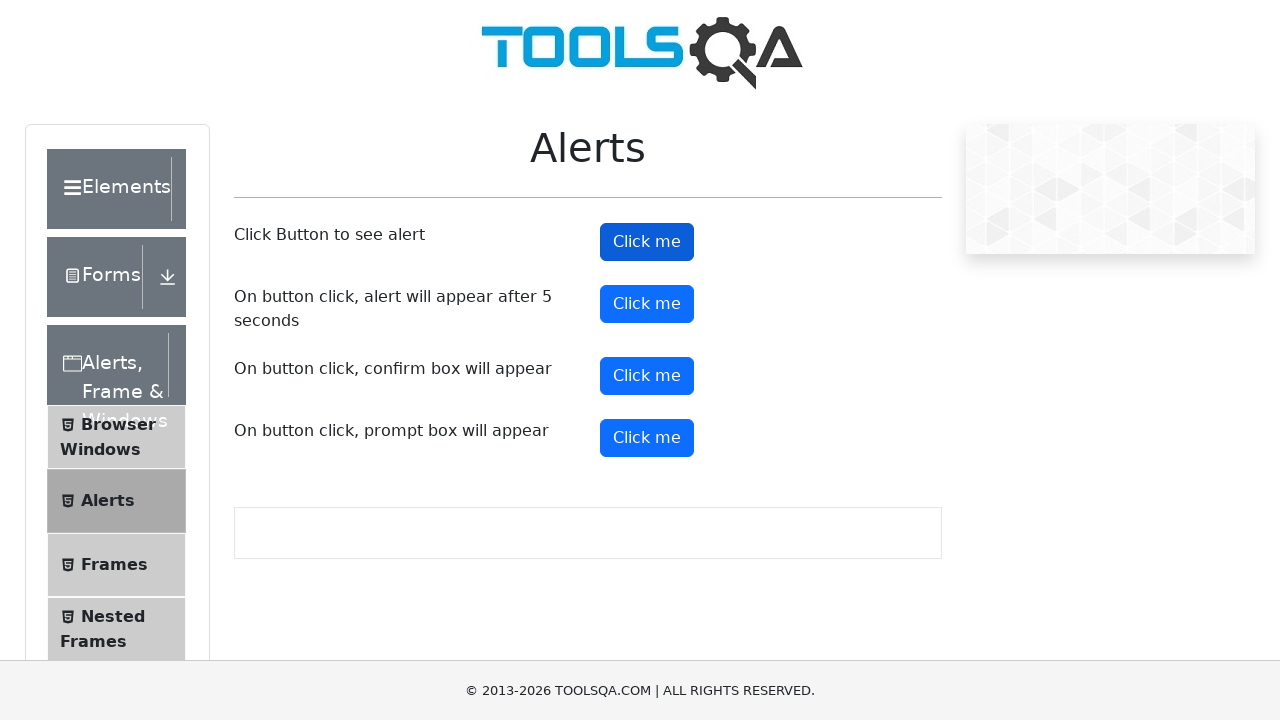

Set up dialog handler to accept alert
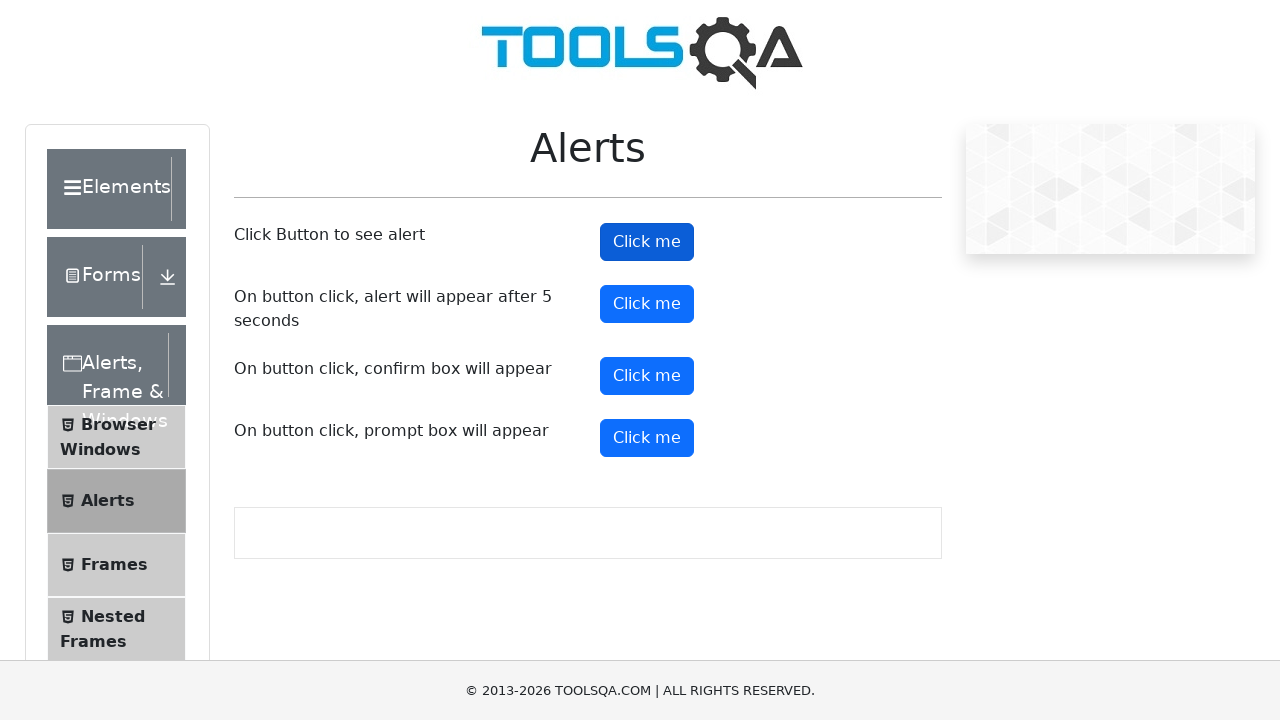

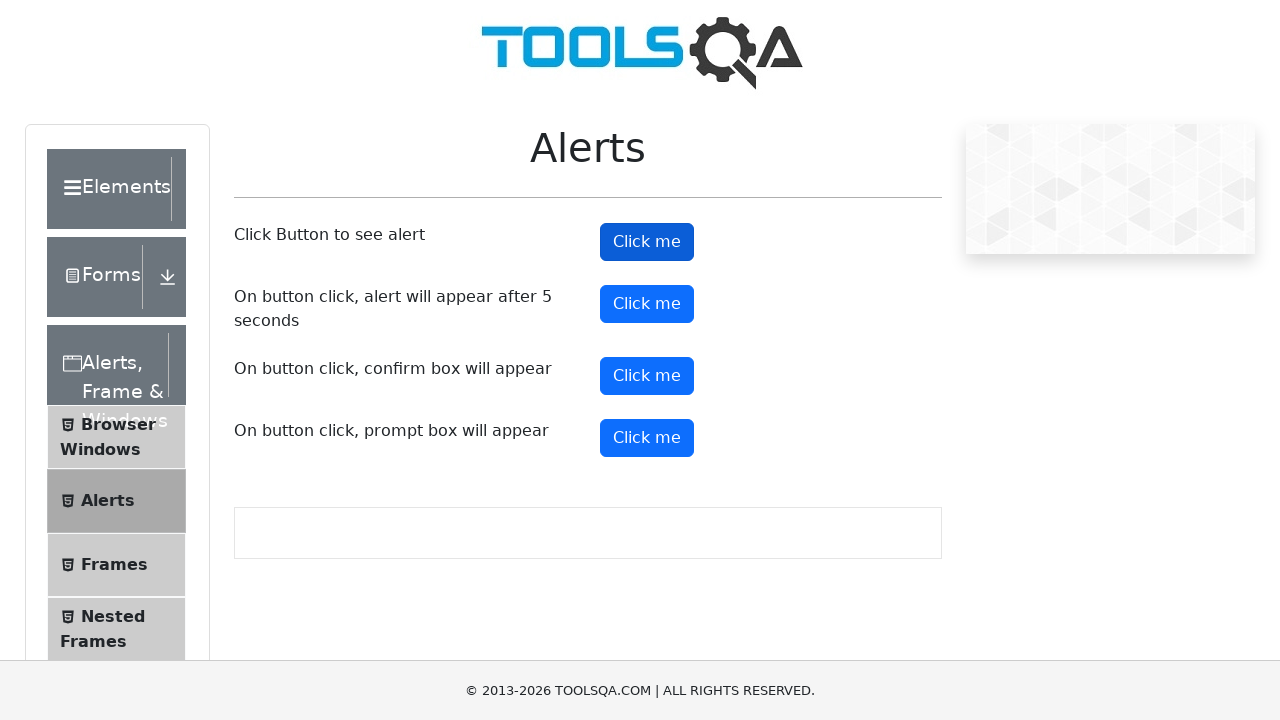